Navigates to the Apptivo CRM login page

Starting URL: https://www.apptivo.com/answers/login/

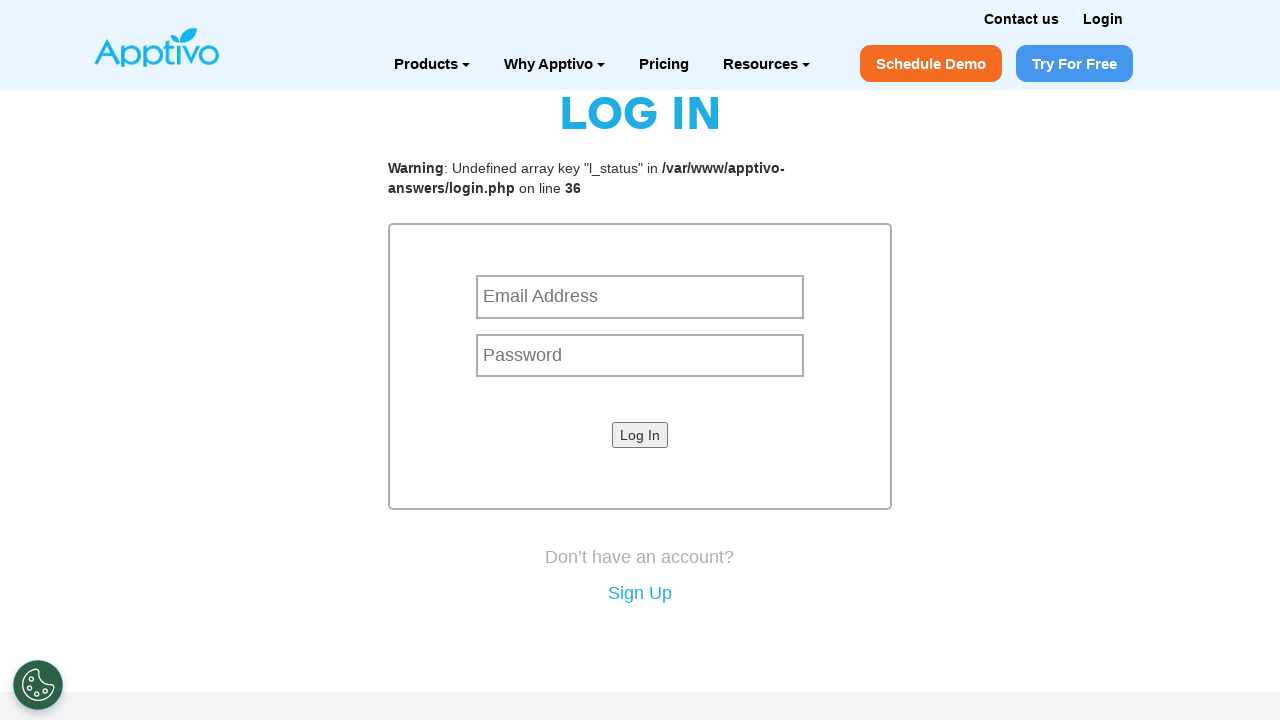

Navigated to Apptivo CRM login page at https://www.apptivo.com/answers/login/
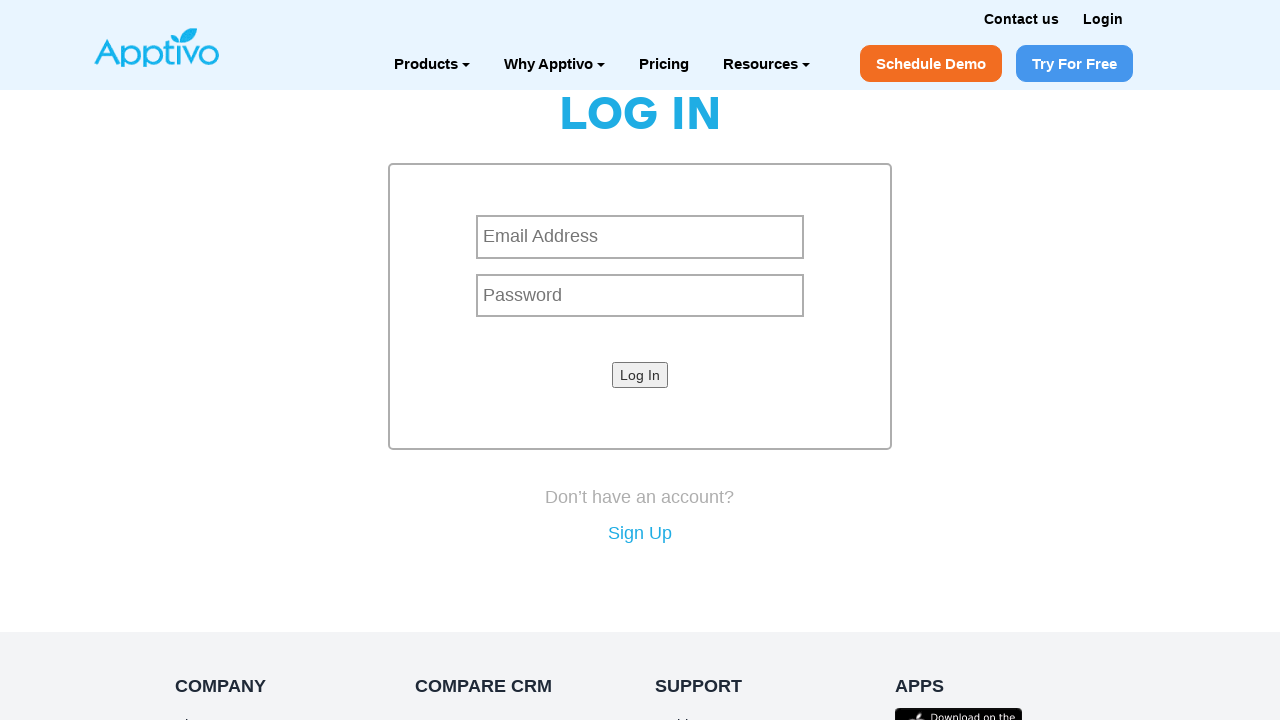

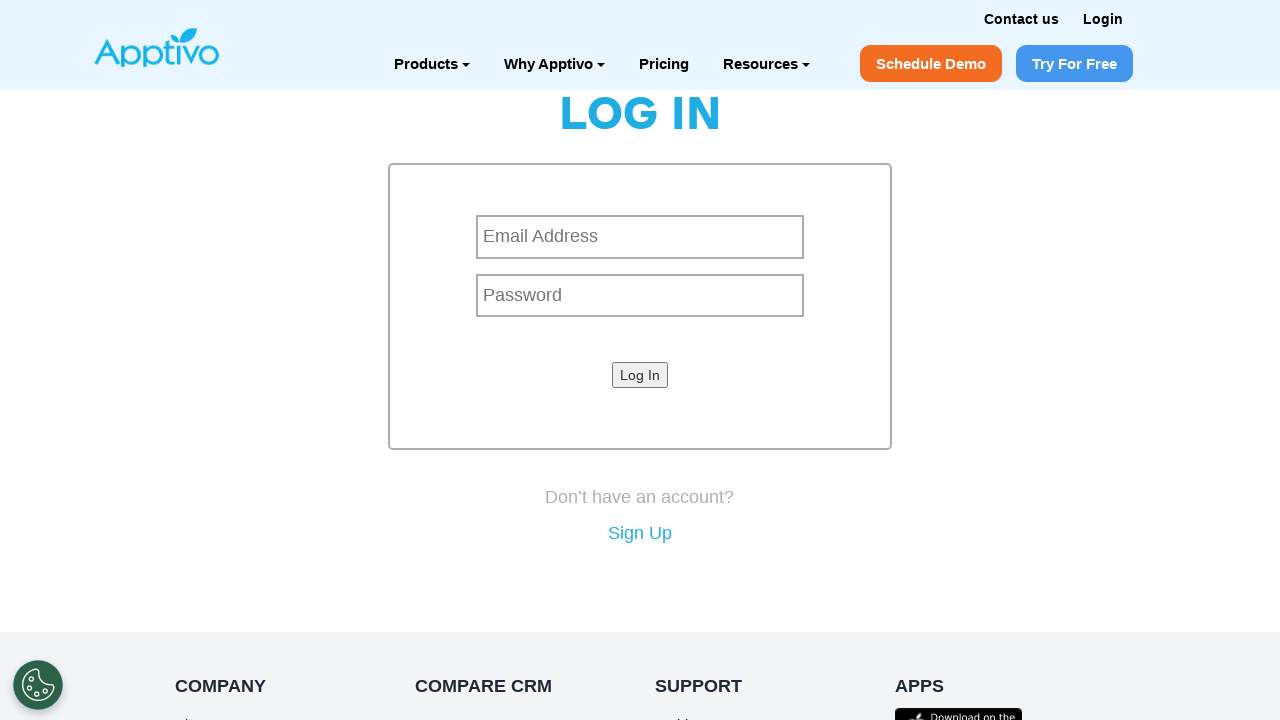